Generates Lorem Ipsum with exactly 5 words and verifies the word count

Starting URL: https://lipsum.com

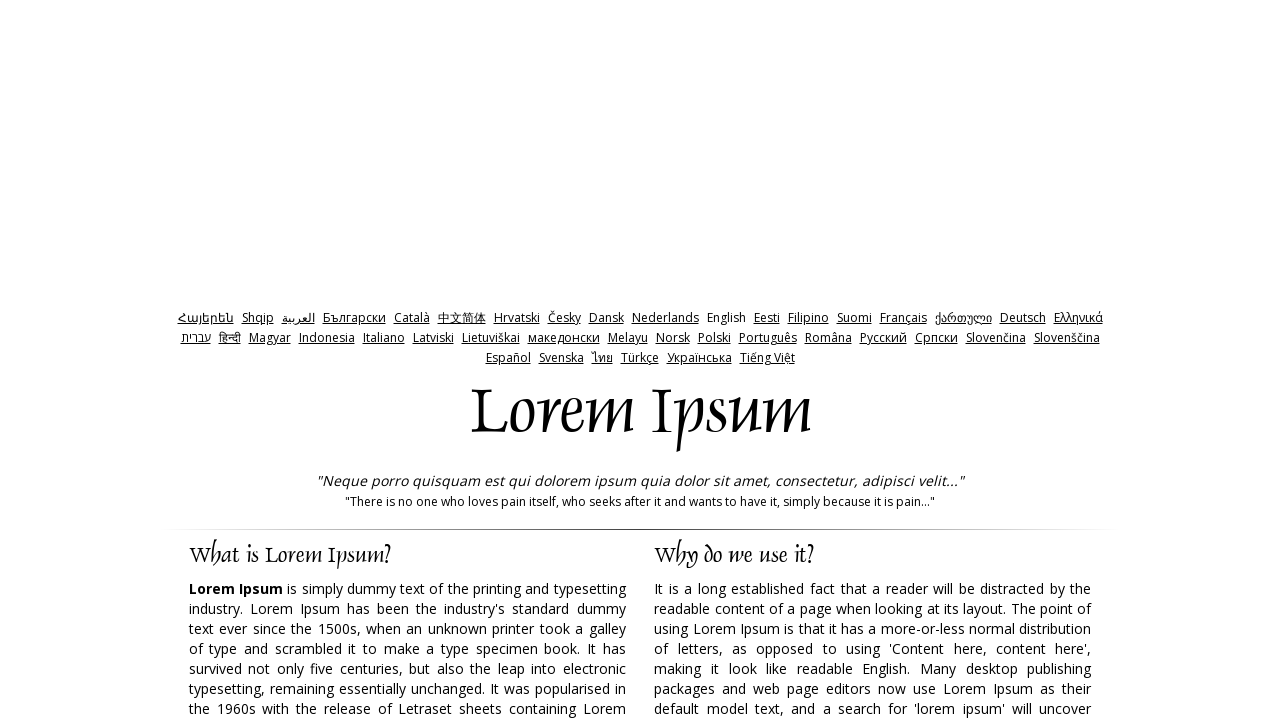

Clicked words radio button at (735, 360) on xpath=//input[@id='words']
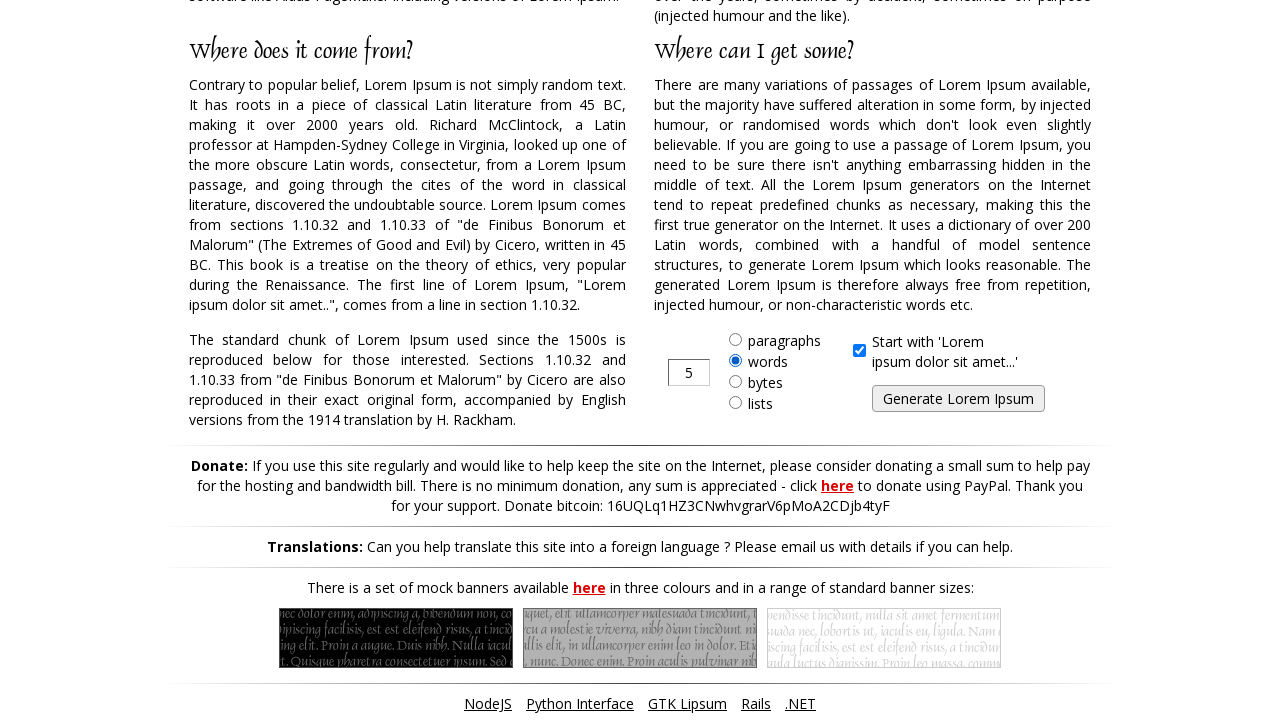

Clicked amount input field at (689, 372) on xpath=//input[@id='amount']
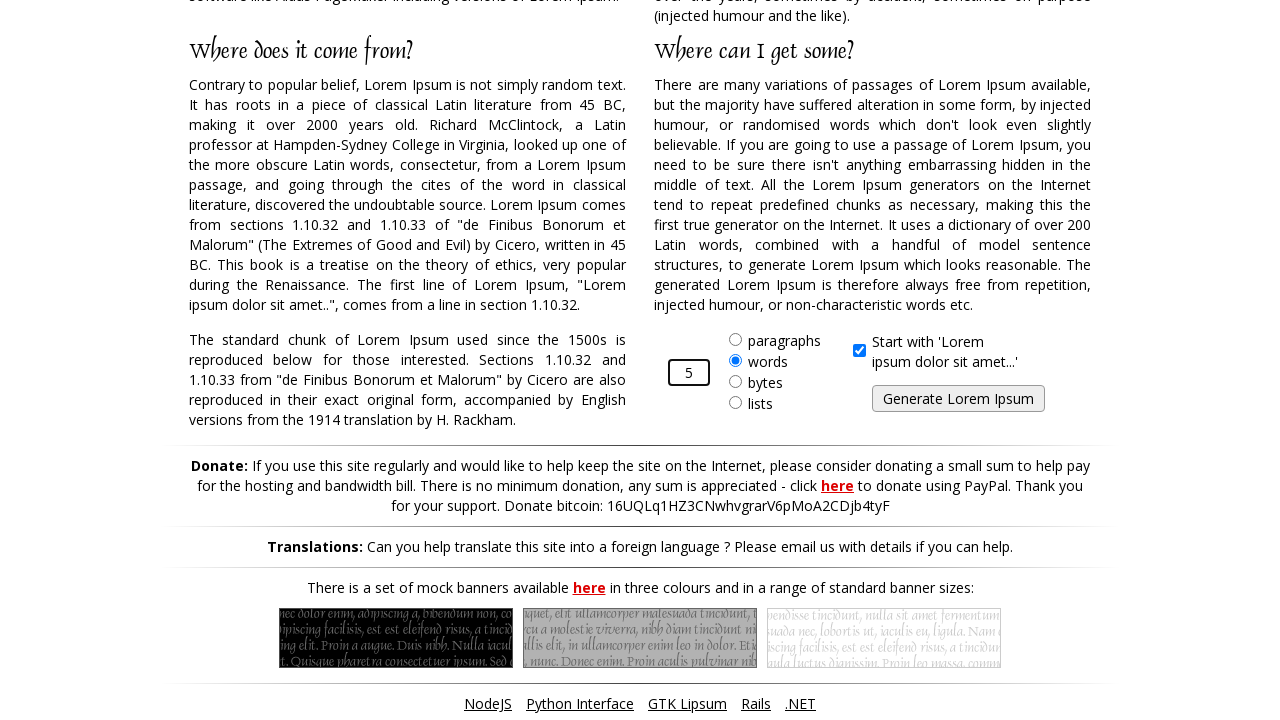

Cleared amount input field on //input[@id='amount']
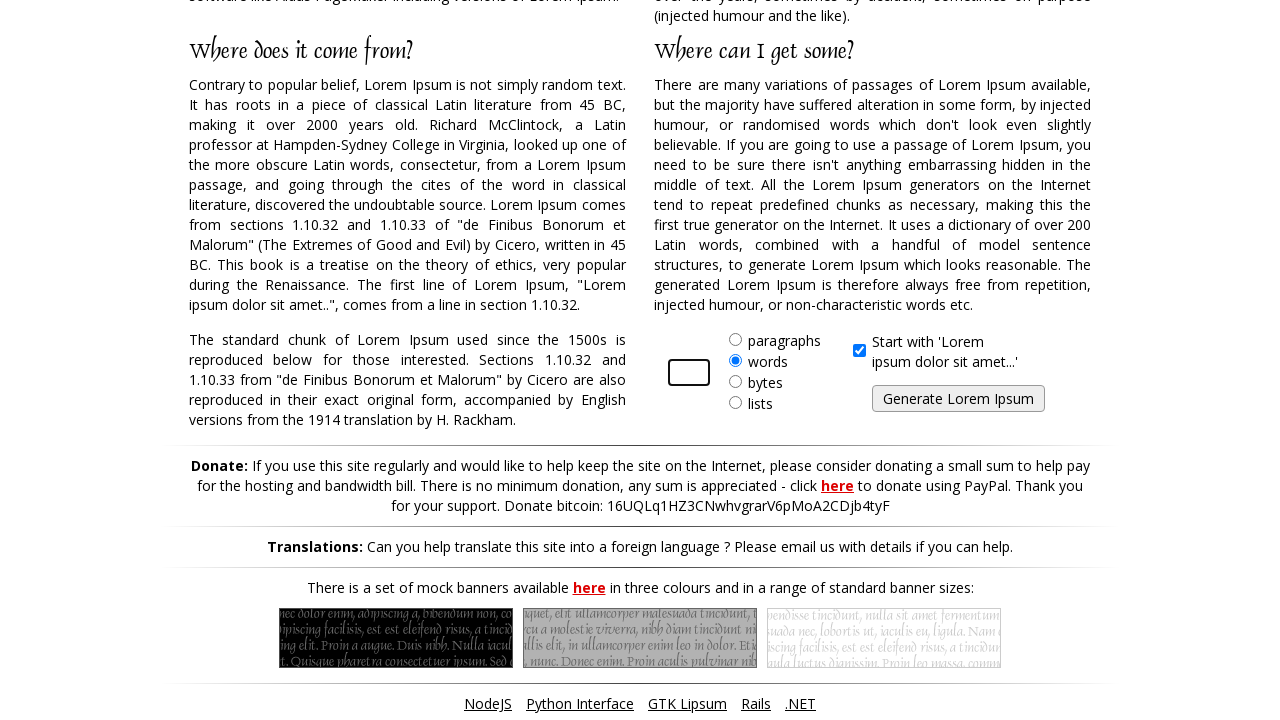

Entered 5 in amount field on //input[@id='amount']
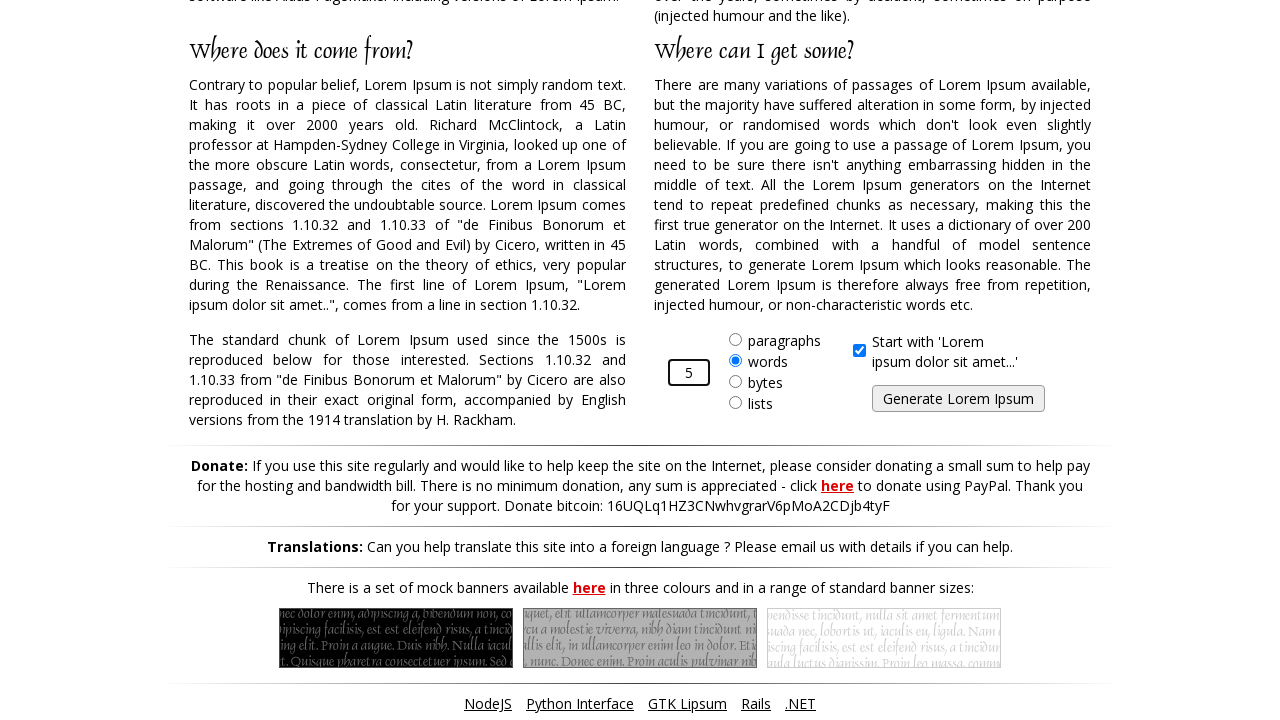

Clicked generate button at (958, 399) on xpath=//input[@id='generate']
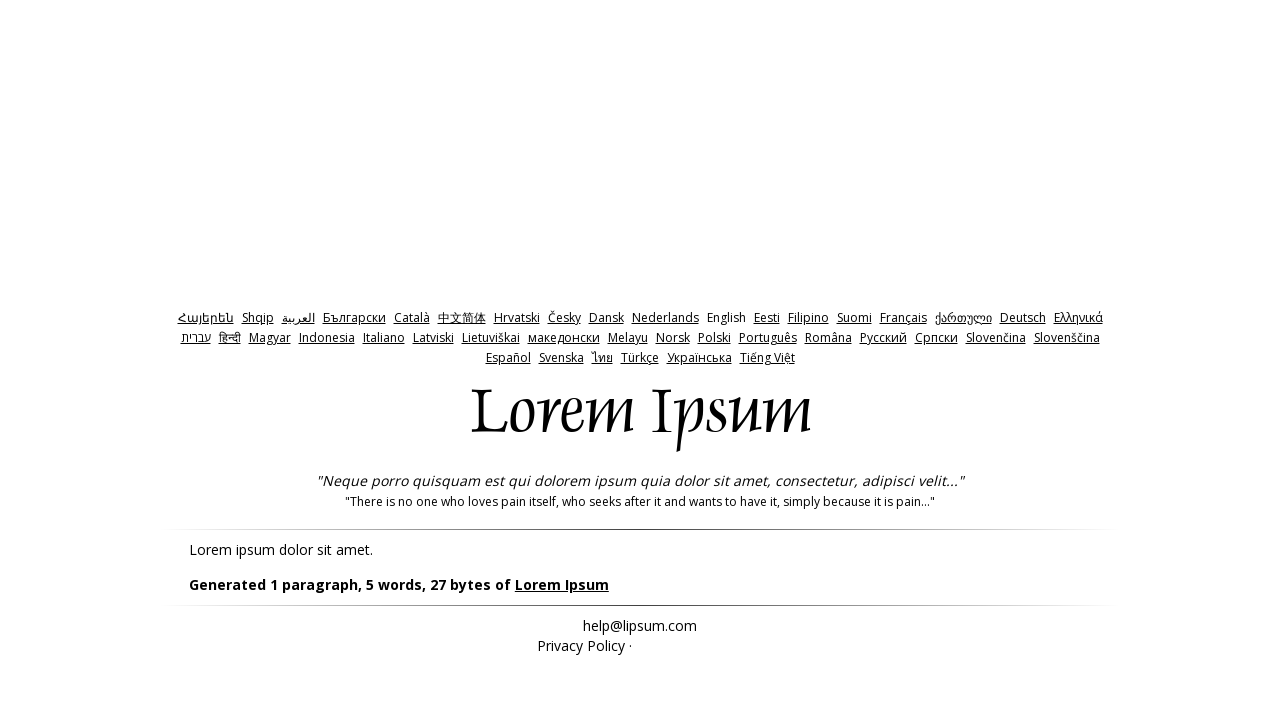

Waited for network to be idle
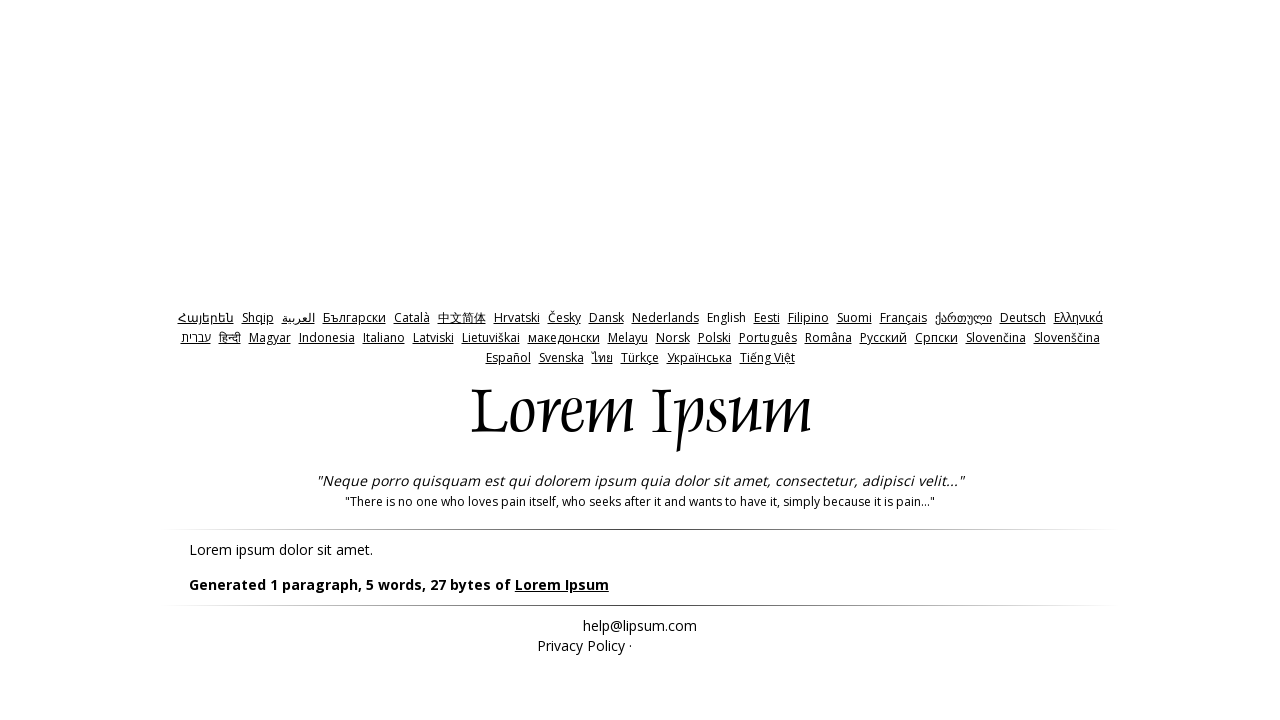

Retrieved generated Lorem Ipsum text
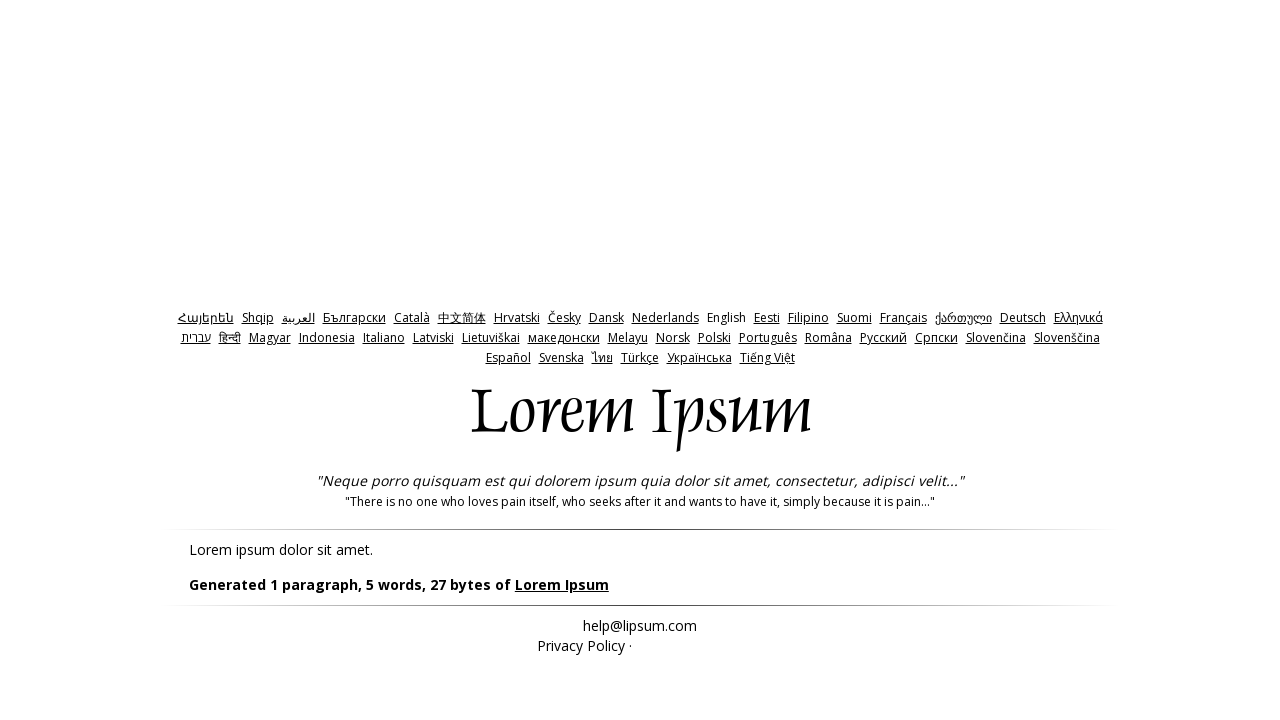

Counted words in generated text: 5 words
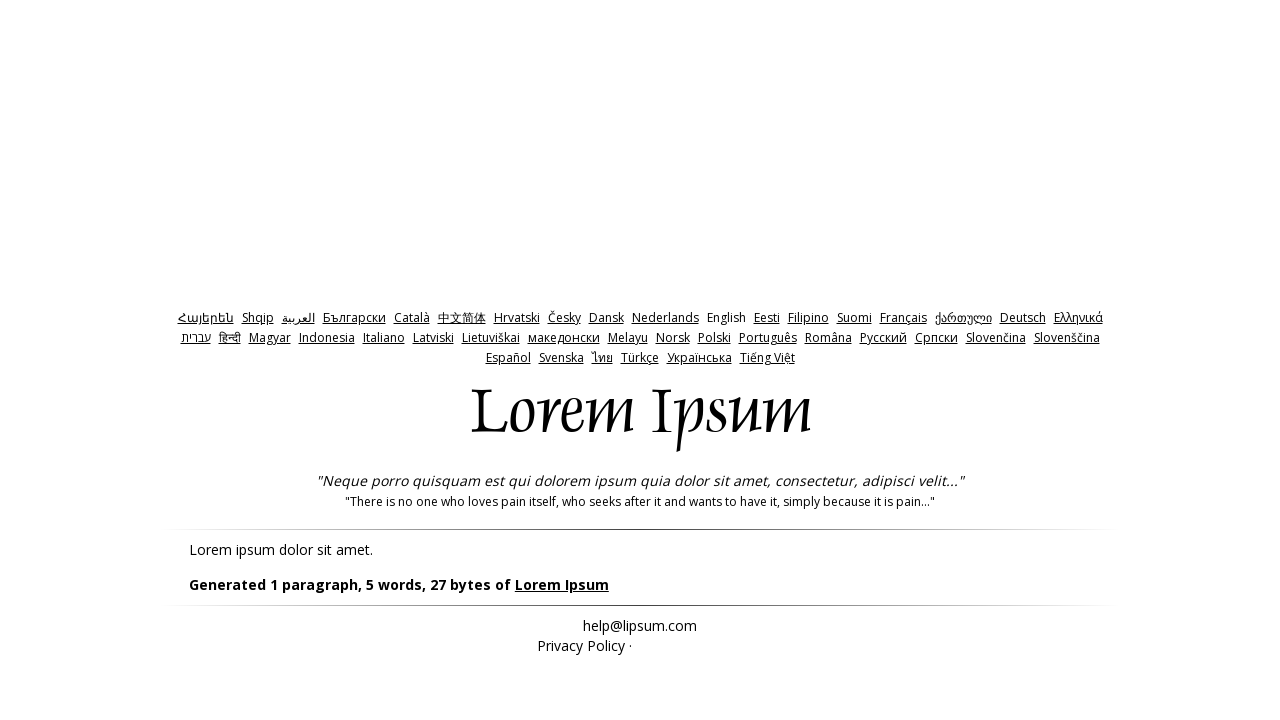

Verified that generated text contains exactly 5 words
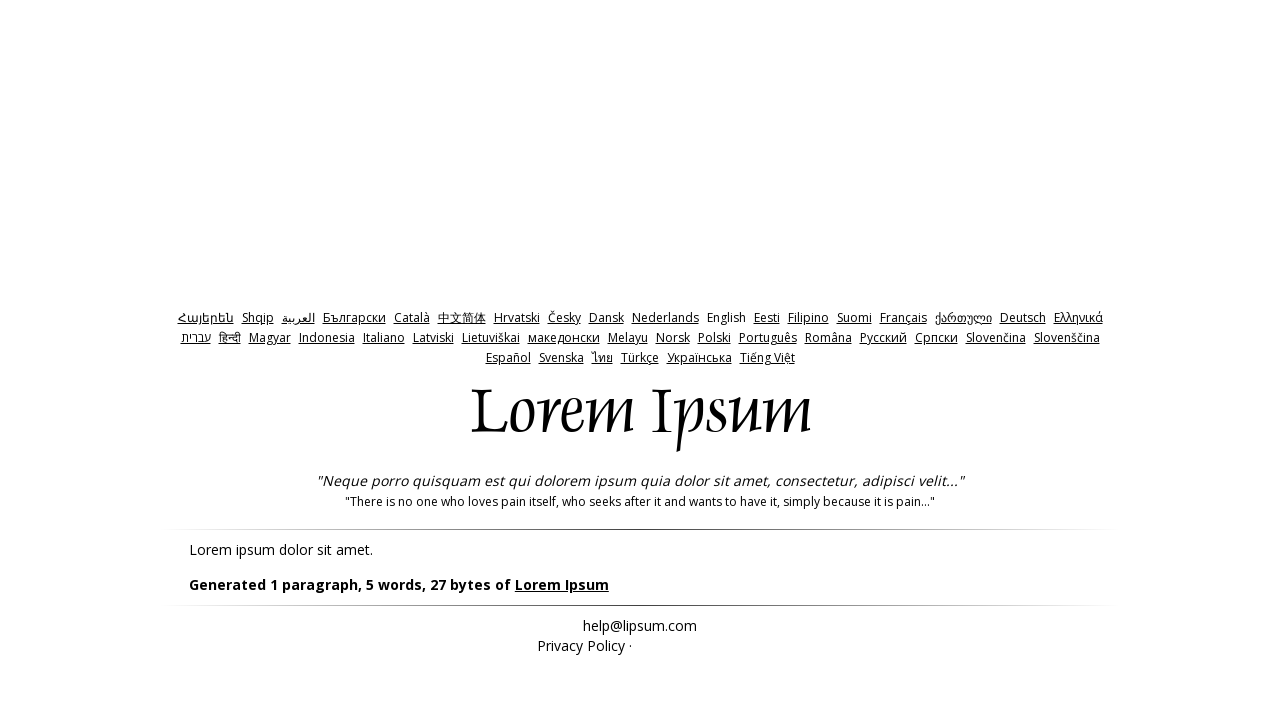

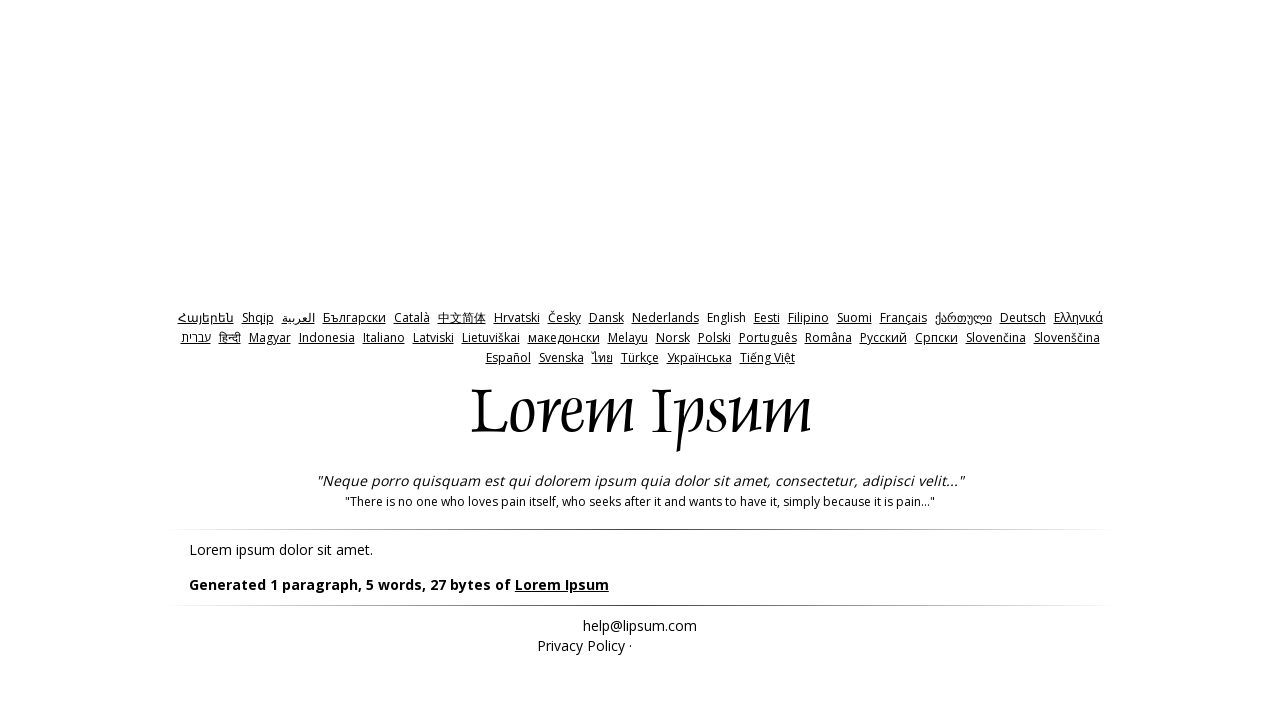